Tests iframe functionality by navigating to the iframe page, switching to the iframe context, and verifying the default text content

Starting URL: https://the-internet.herokuapp.com/frames

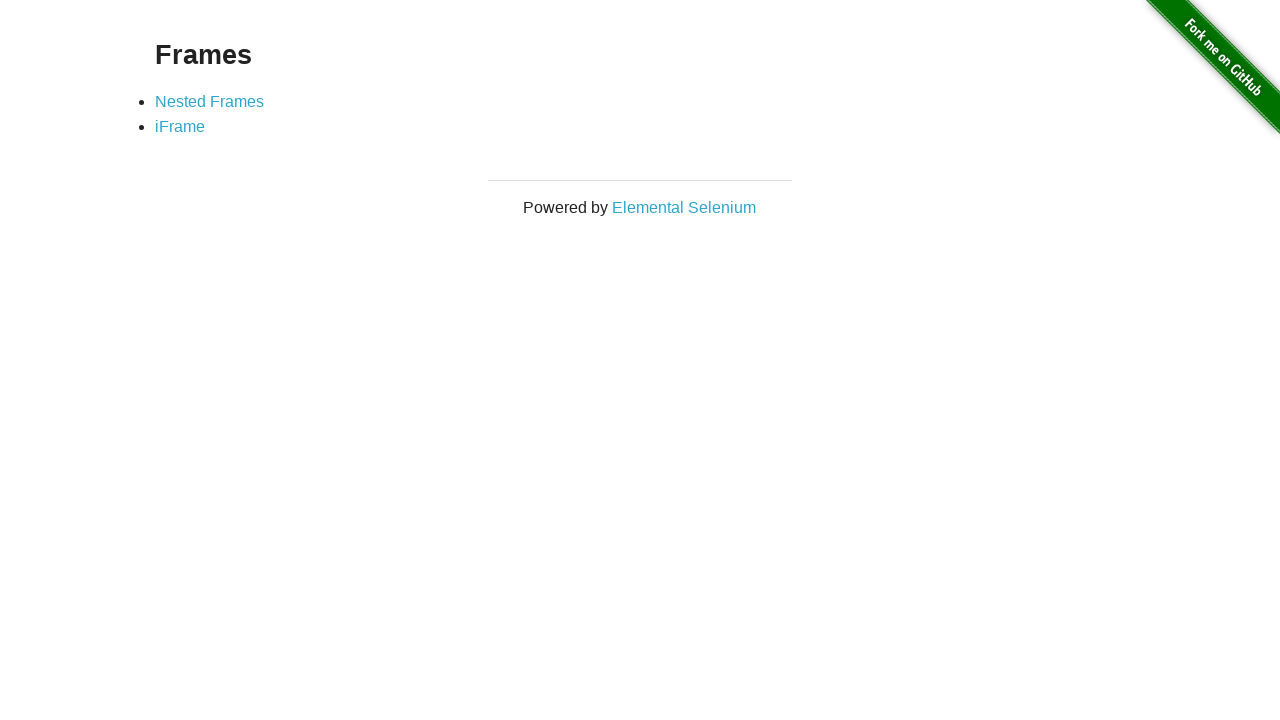

Clicked on the iFrame link at (180, 127) on a[href="/iframe"]
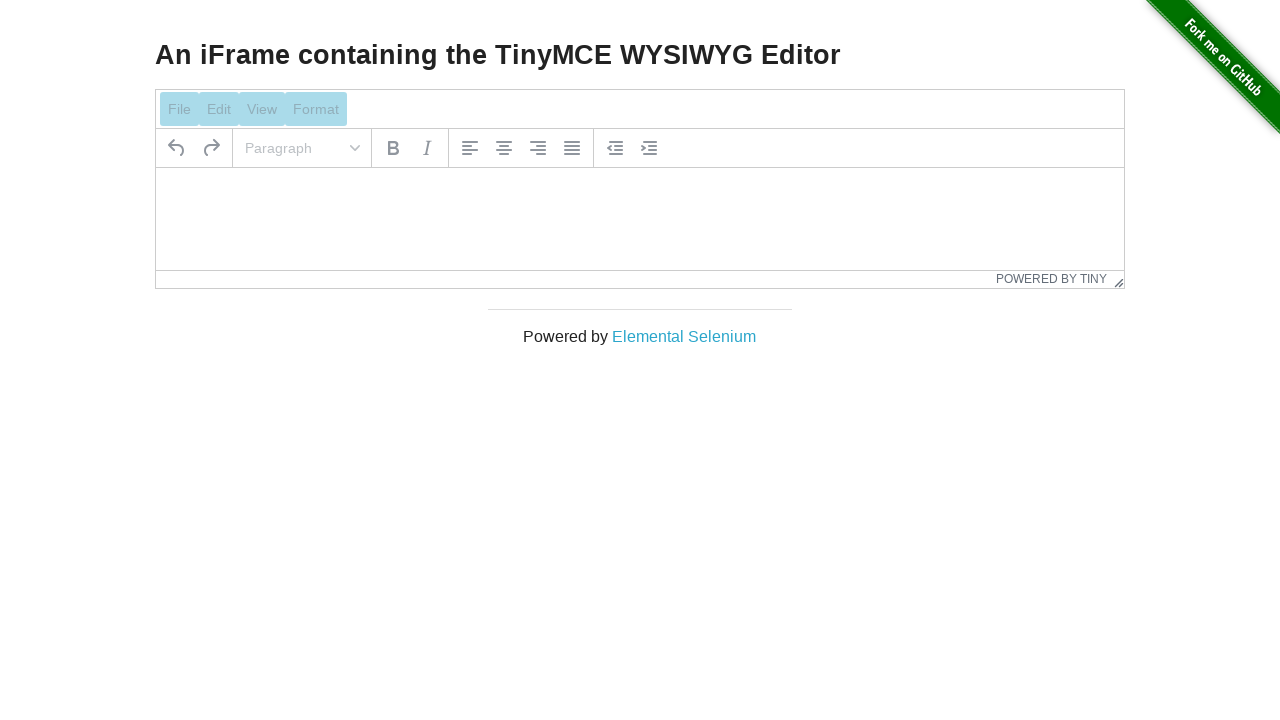

Content loaded - #content selector found
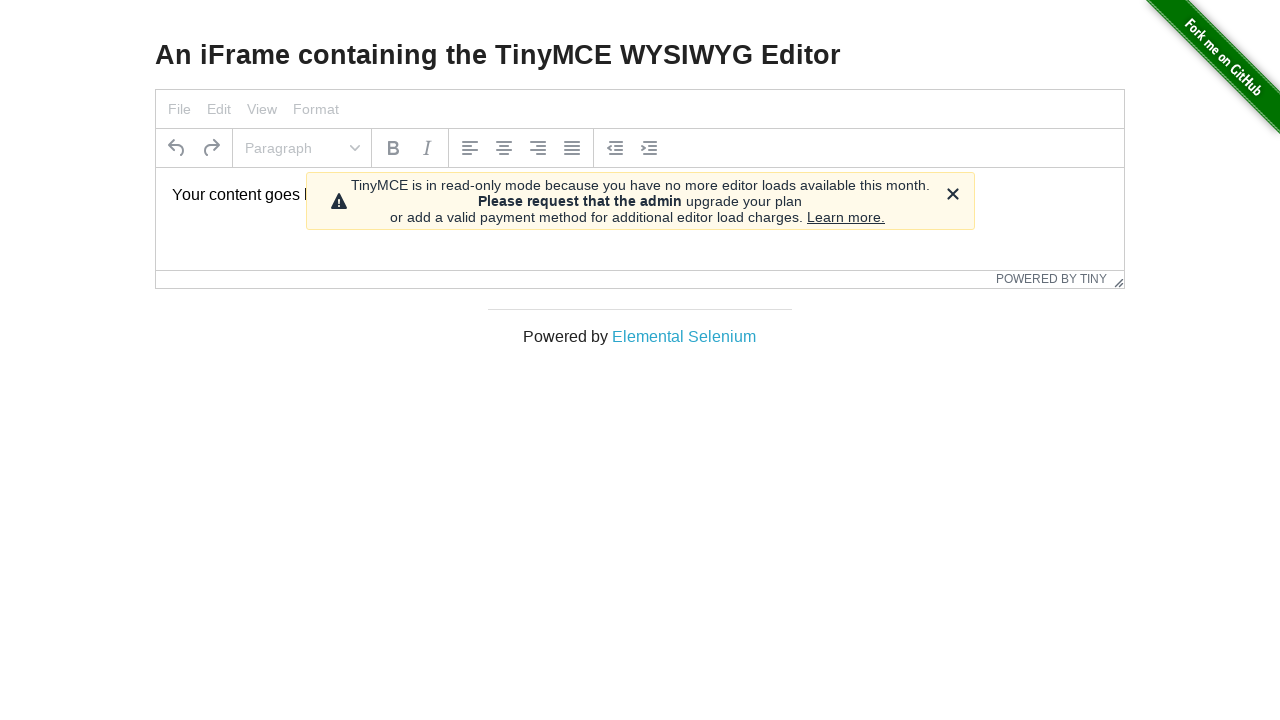

Located iframe with id 'mce_0_ifr'
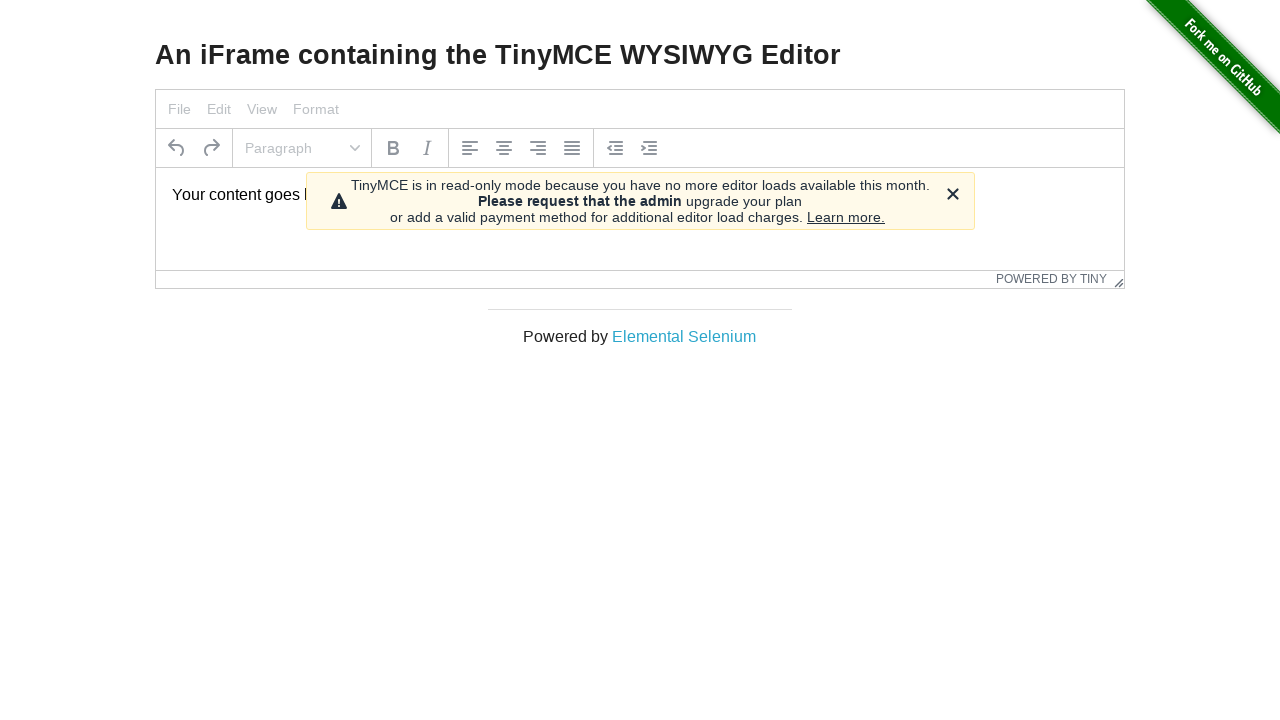

Verified default text content is visible inside the iframe
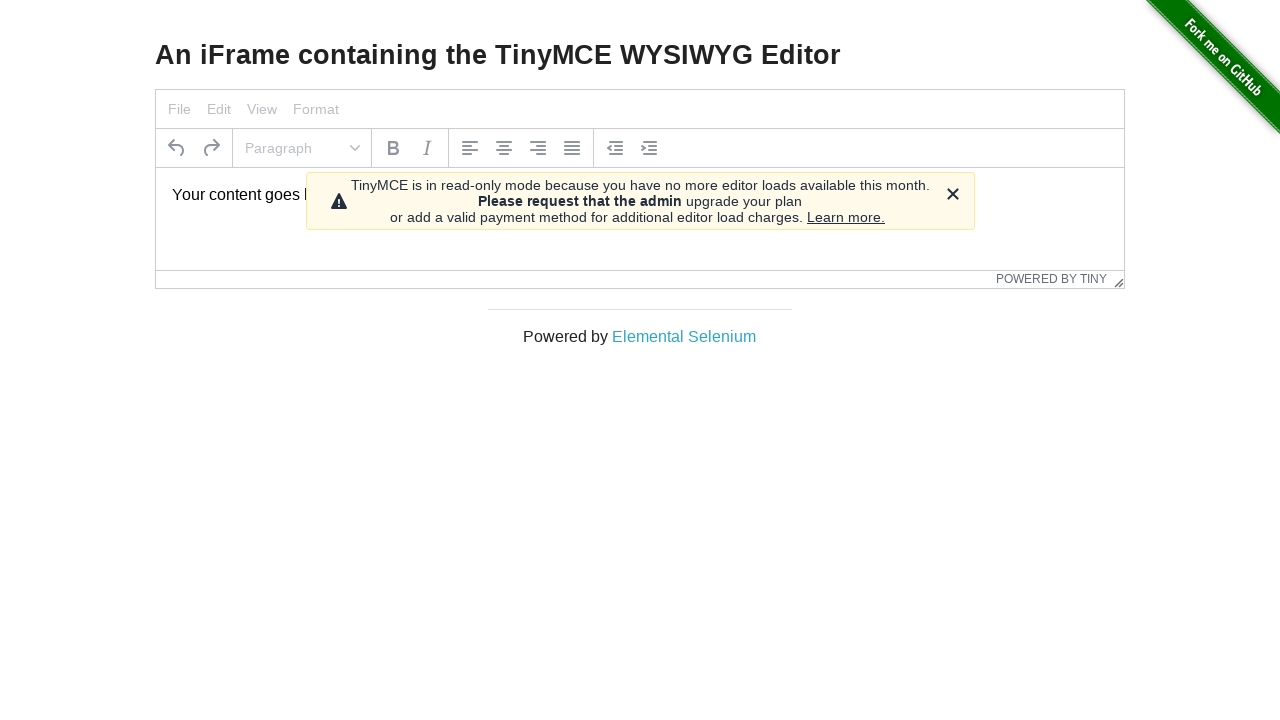

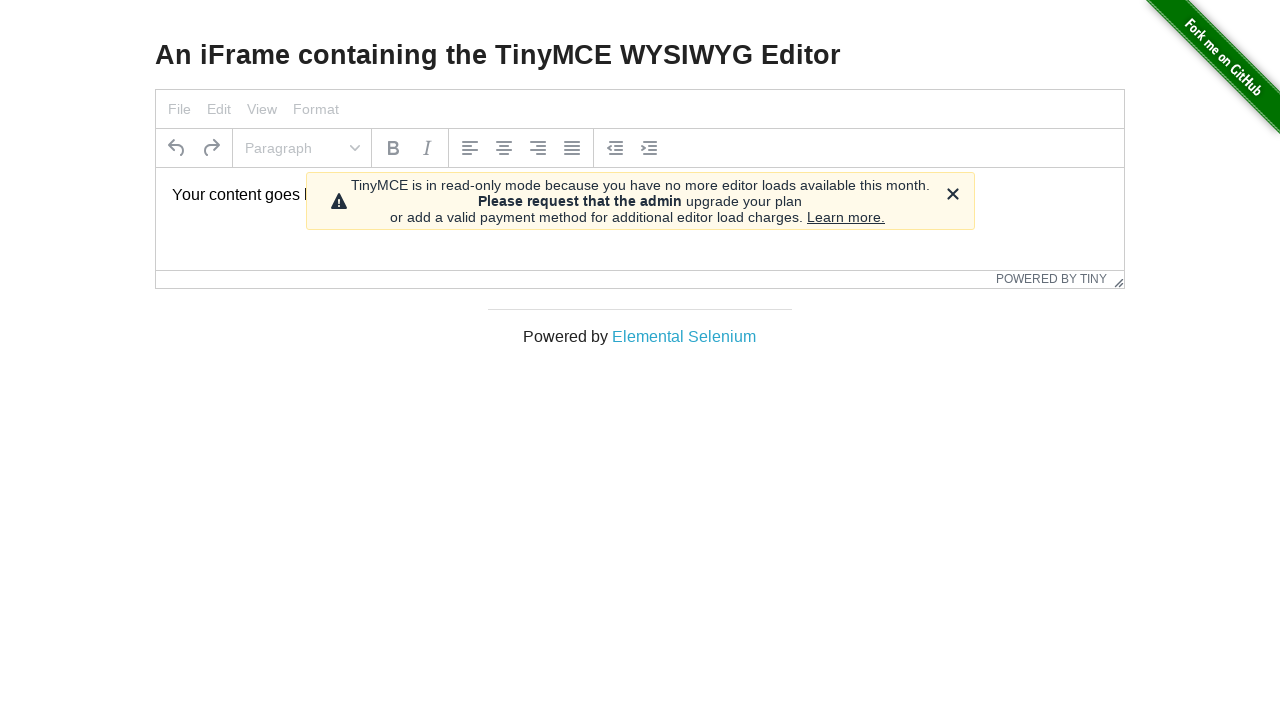